Tests checkbox functionality by verifying initial state, clicking a checkbox, and confirming the state change

Starting URL: https://rahulshettyacademy.com/dropdownsPractise/

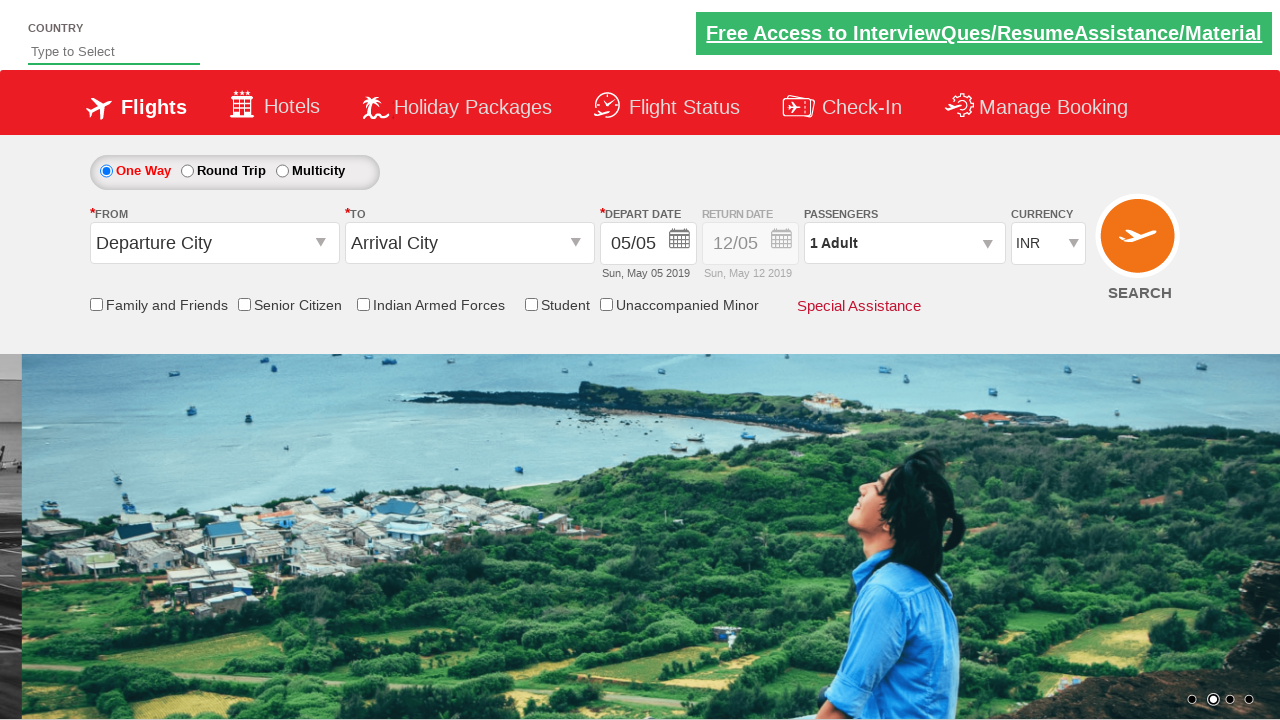

Located friendsandfamily checkbox element
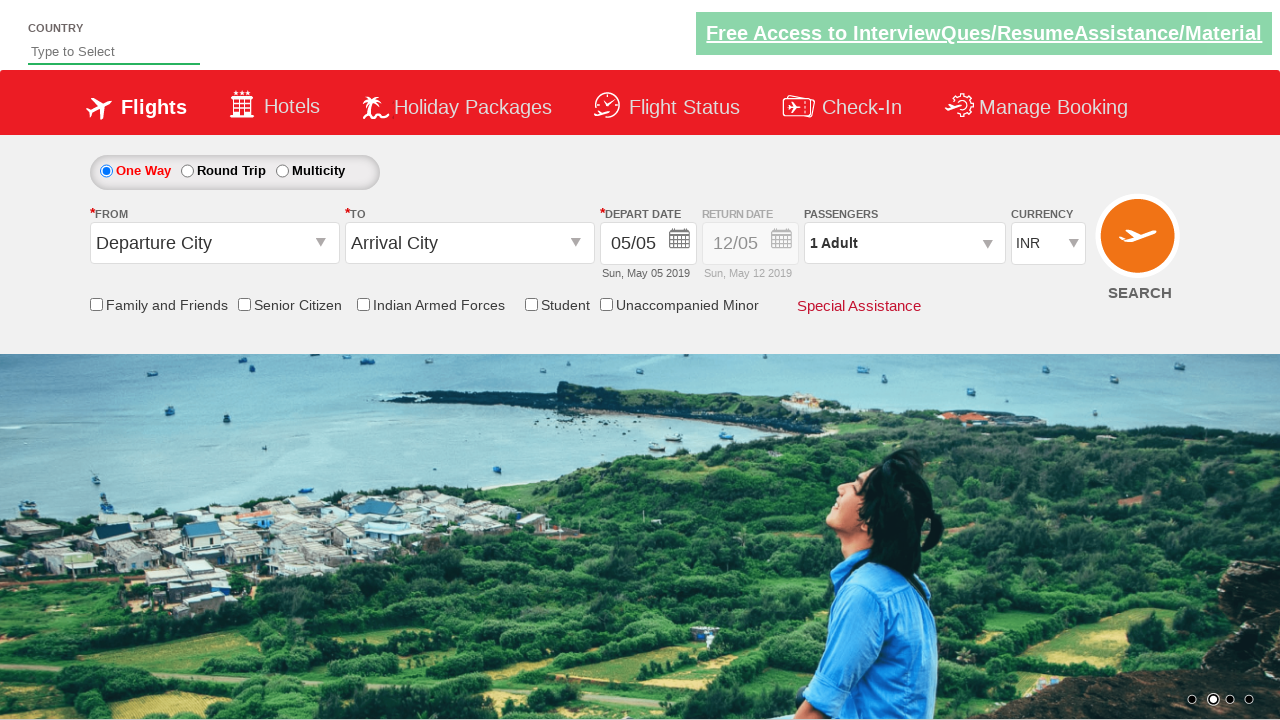

Verified checkbox is initially unchecked
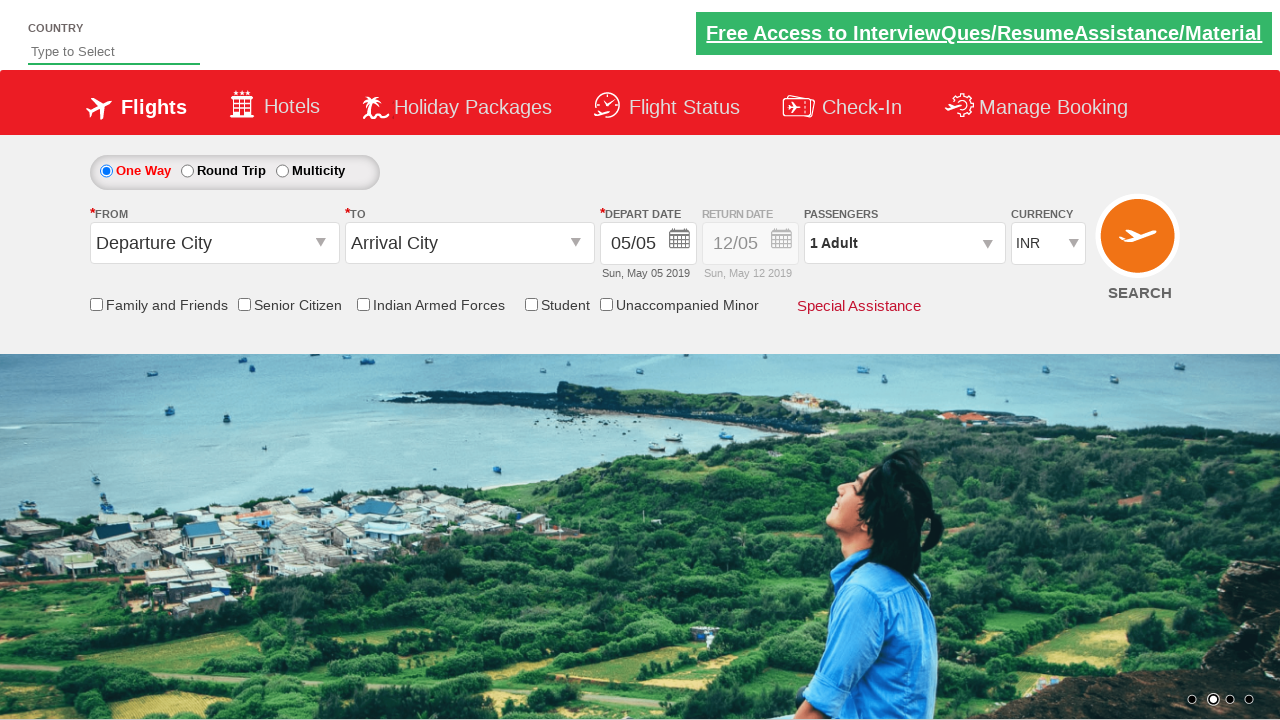

Clicked the friendsandfamily checkbox at (96, 304) on input[id*='friendsandfamily']
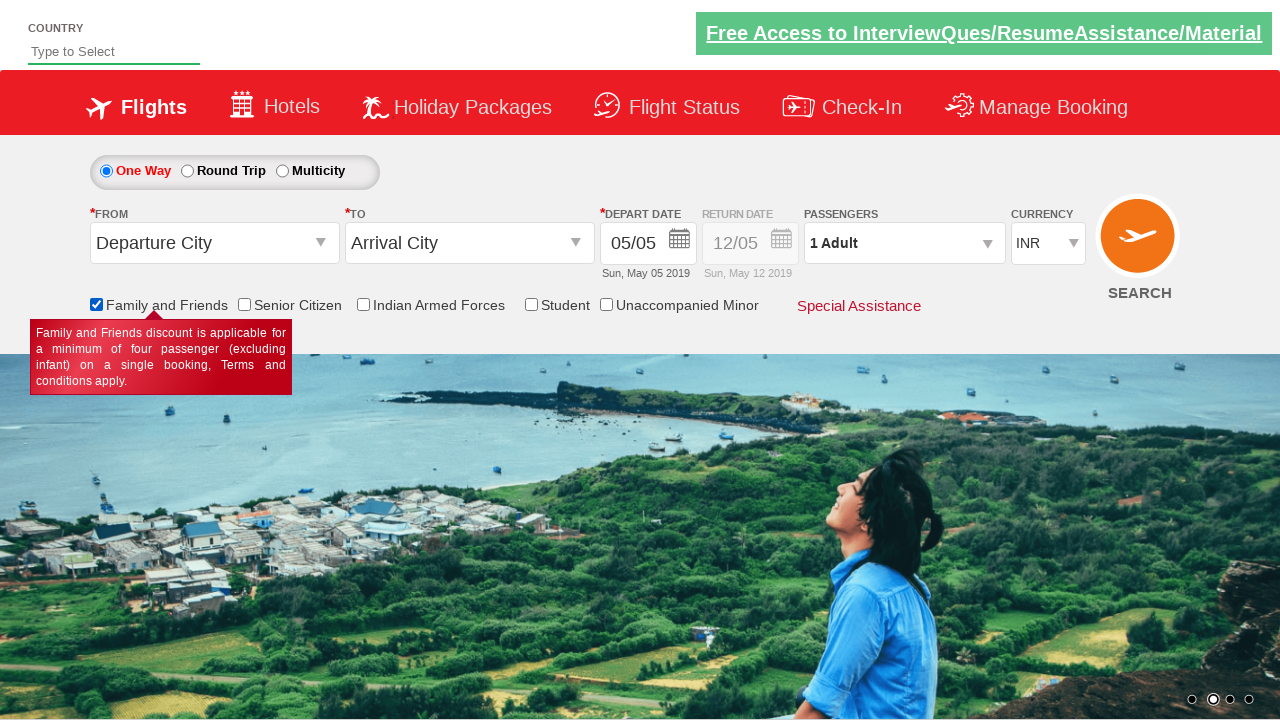

Retrieved total checkbox count: 6
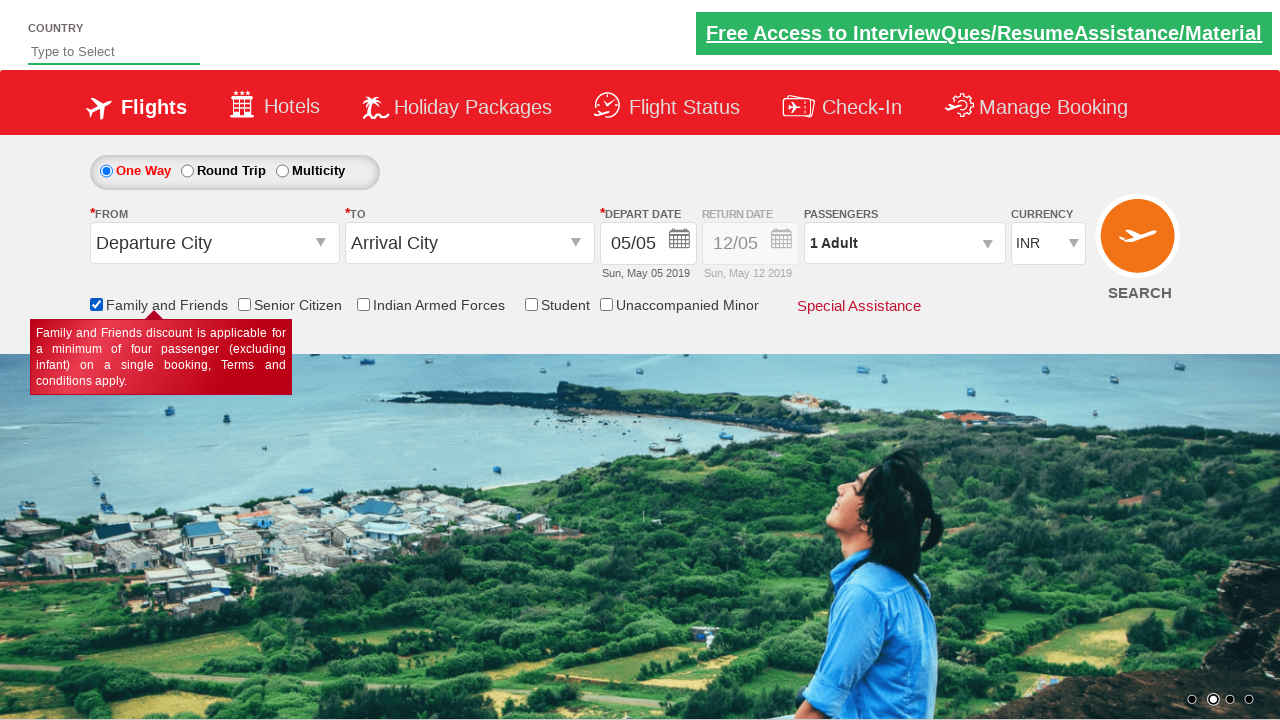

Verified checkbox is now checked after clicking
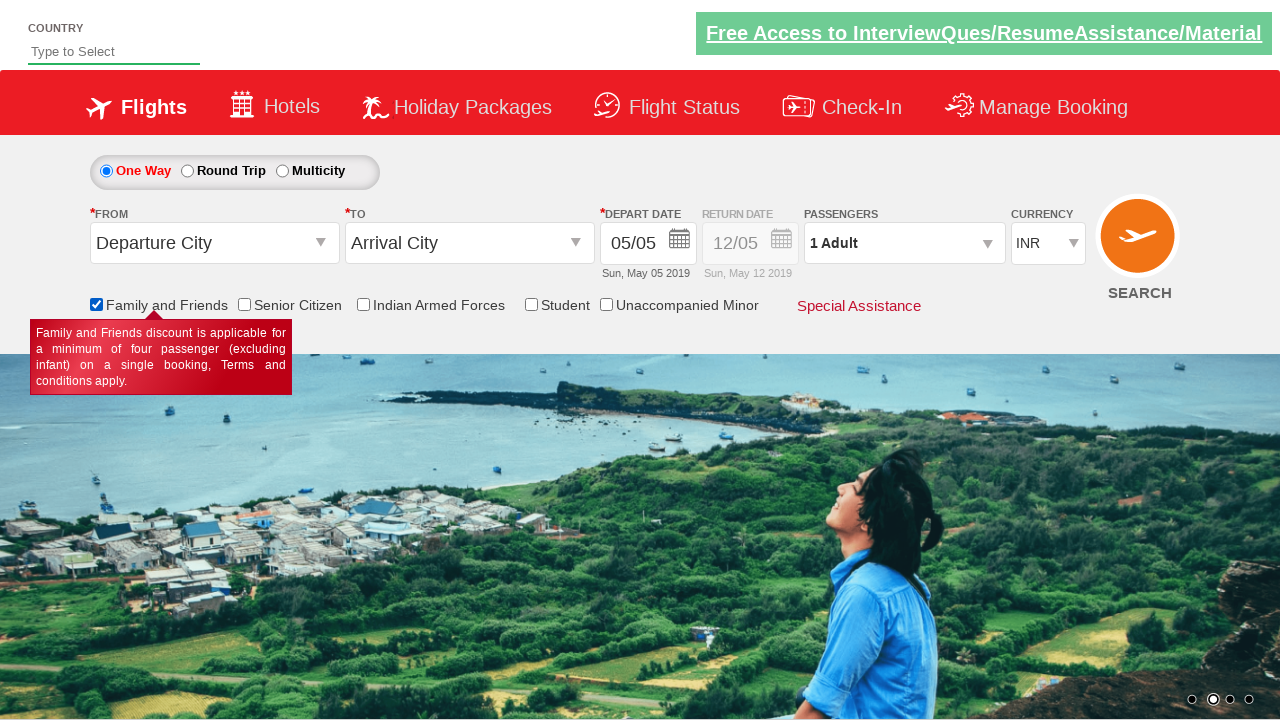

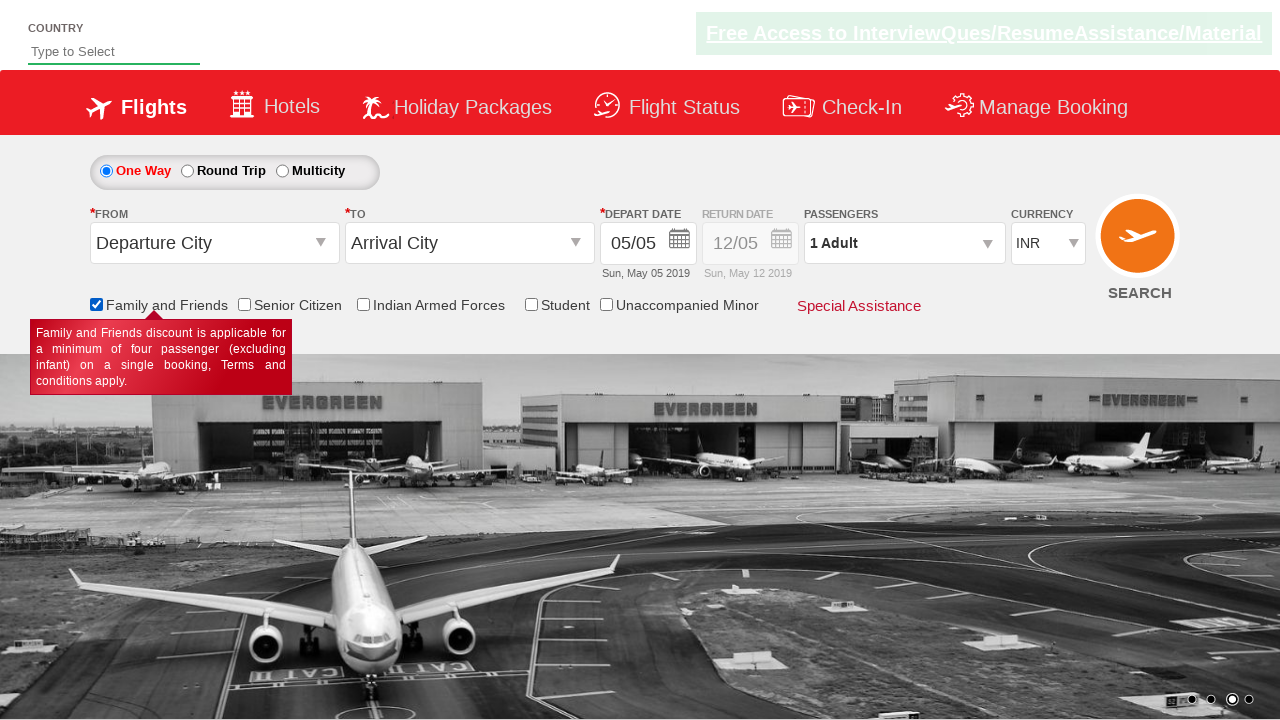